Tests that clicking Clear completed removes completed items from the list

Starting URL: https://demo.playwright.dev/todomvc

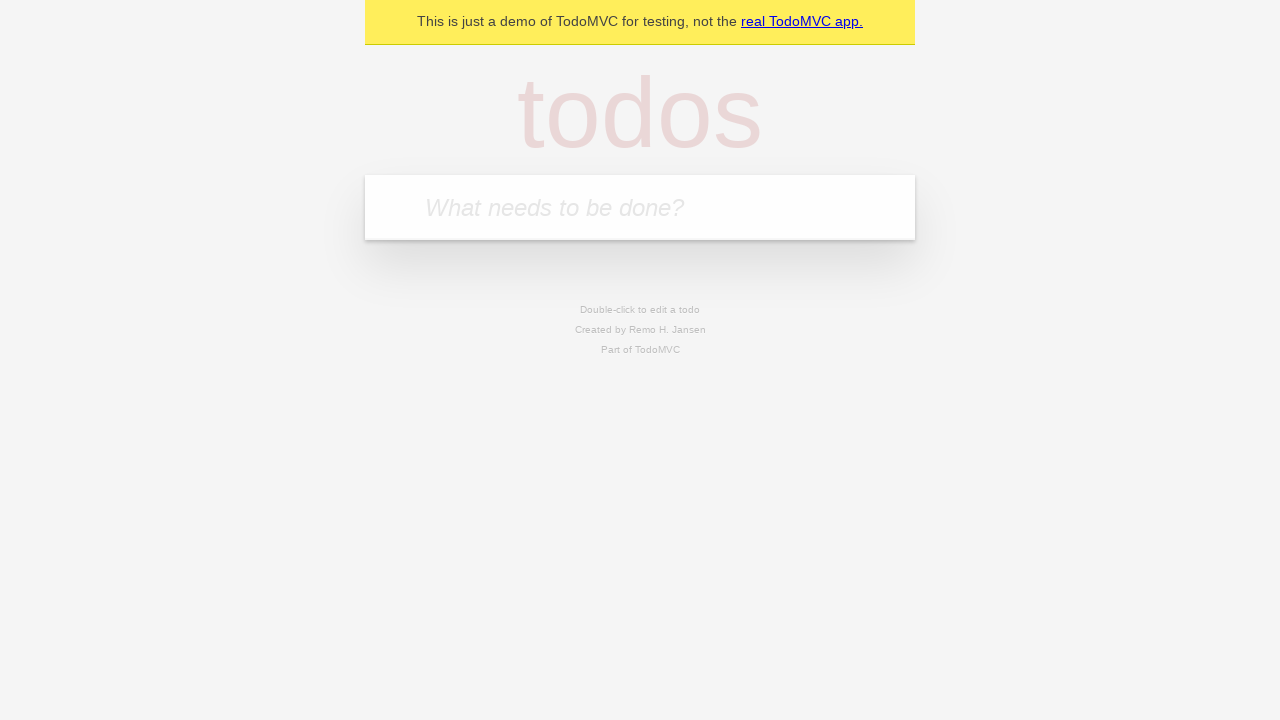

Filled todo input field with 'buy some cheese' on internal:attr=[placeholder="What needs to be done?"i]
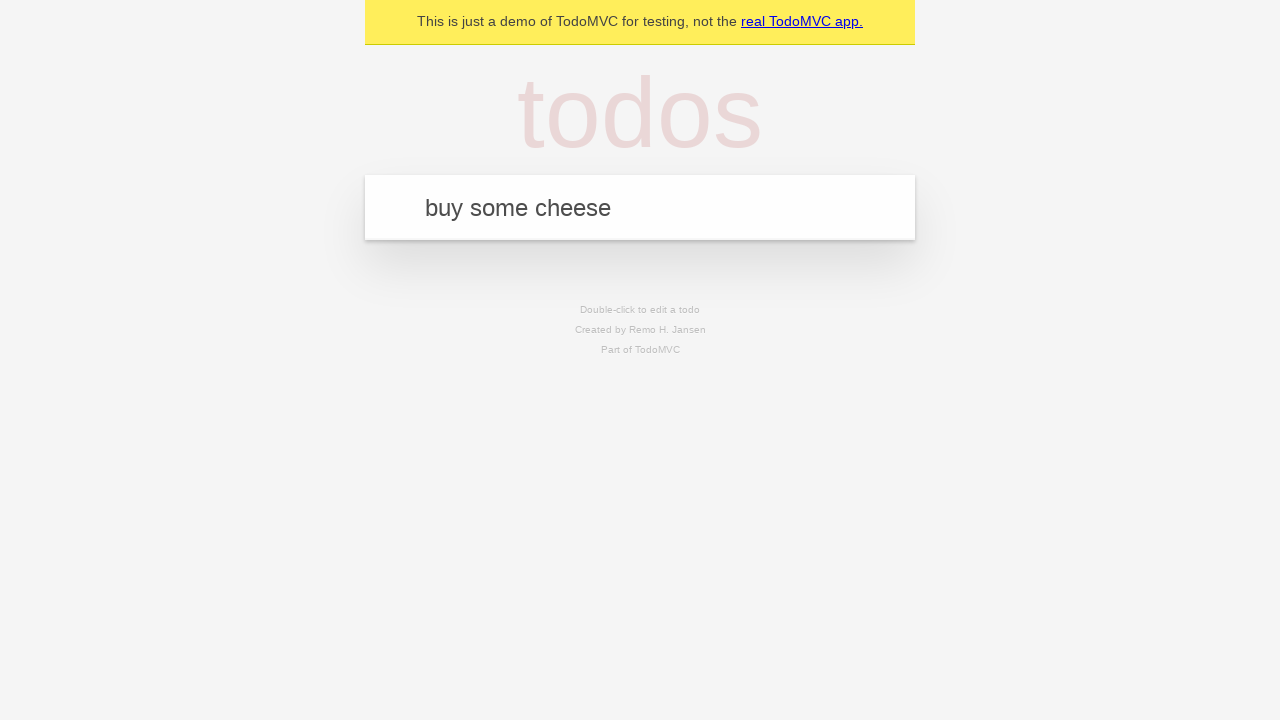

Pressed Enter to create todo item 'buy some cheese' on internal:attr=[placeholder="What needs to be done?"i]
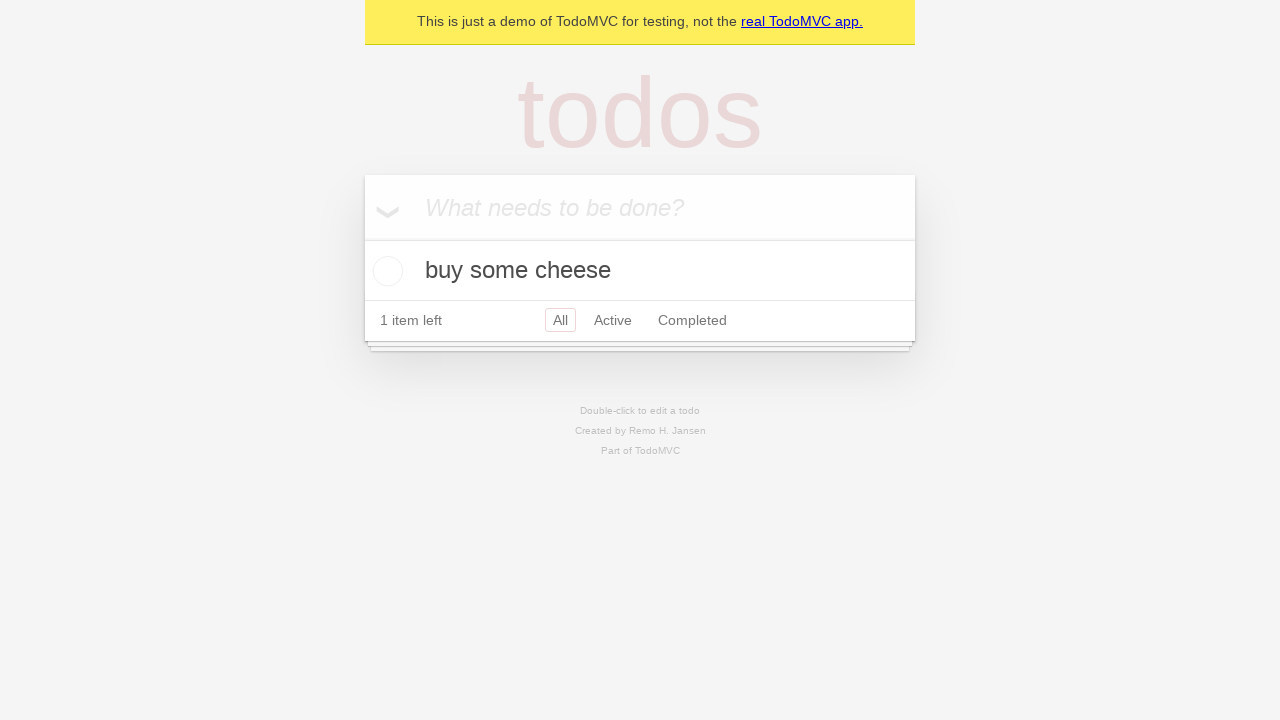

Filled todo input field with 'feed the cat' on internal:attr=[placeholder="What needs to be done?"i]
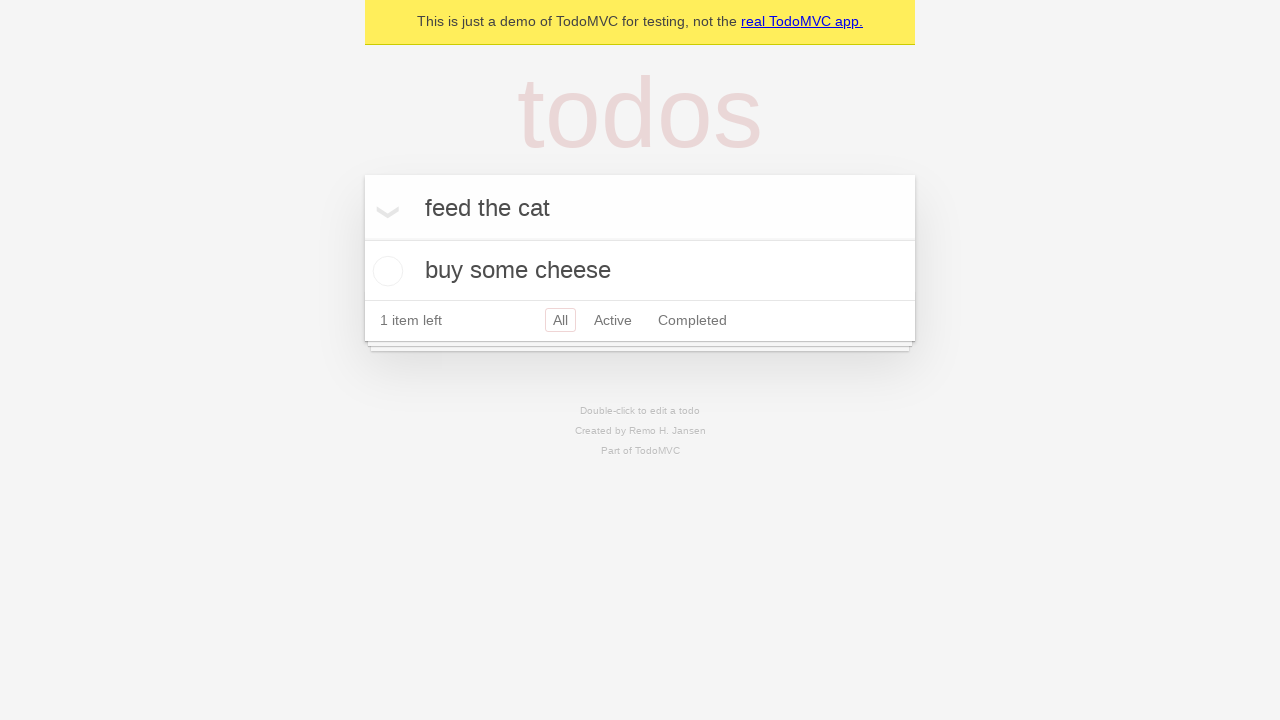

Pressed Enter to create todo item 'feed the cat' on internal:attr=[placeholder="What needs to be done?"i]
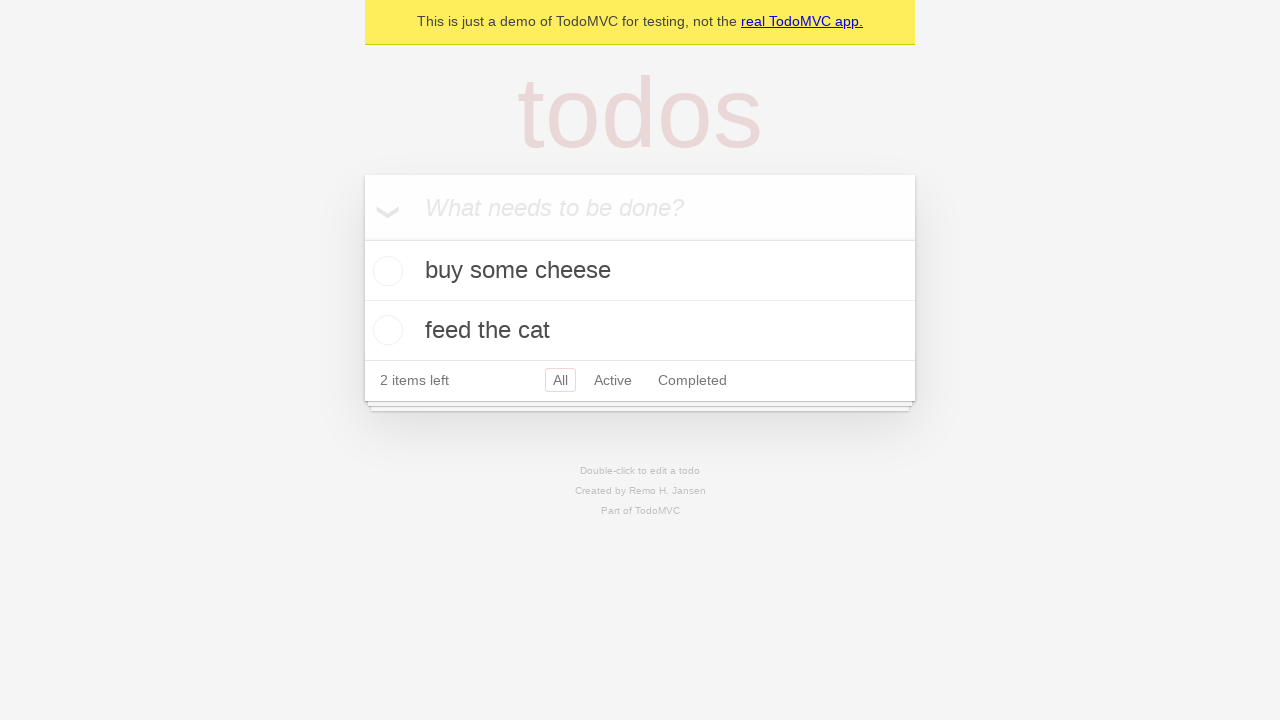

Filled todo input field with 'book a doctors appointment' on internal:attr=[placeholder="What needs to be done?"i]
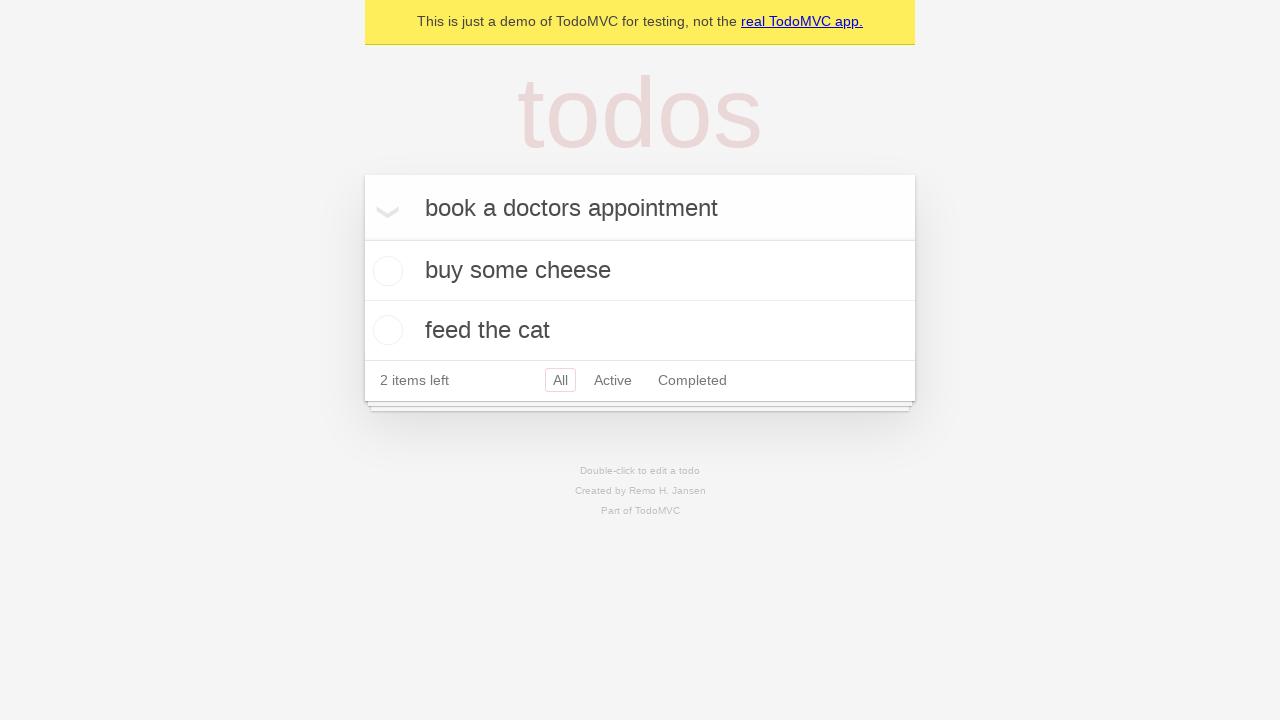

Pressed Enter to create todo item 'book a doctors appointment' on internal:attr=[placeholder="What needs to be done?"i]
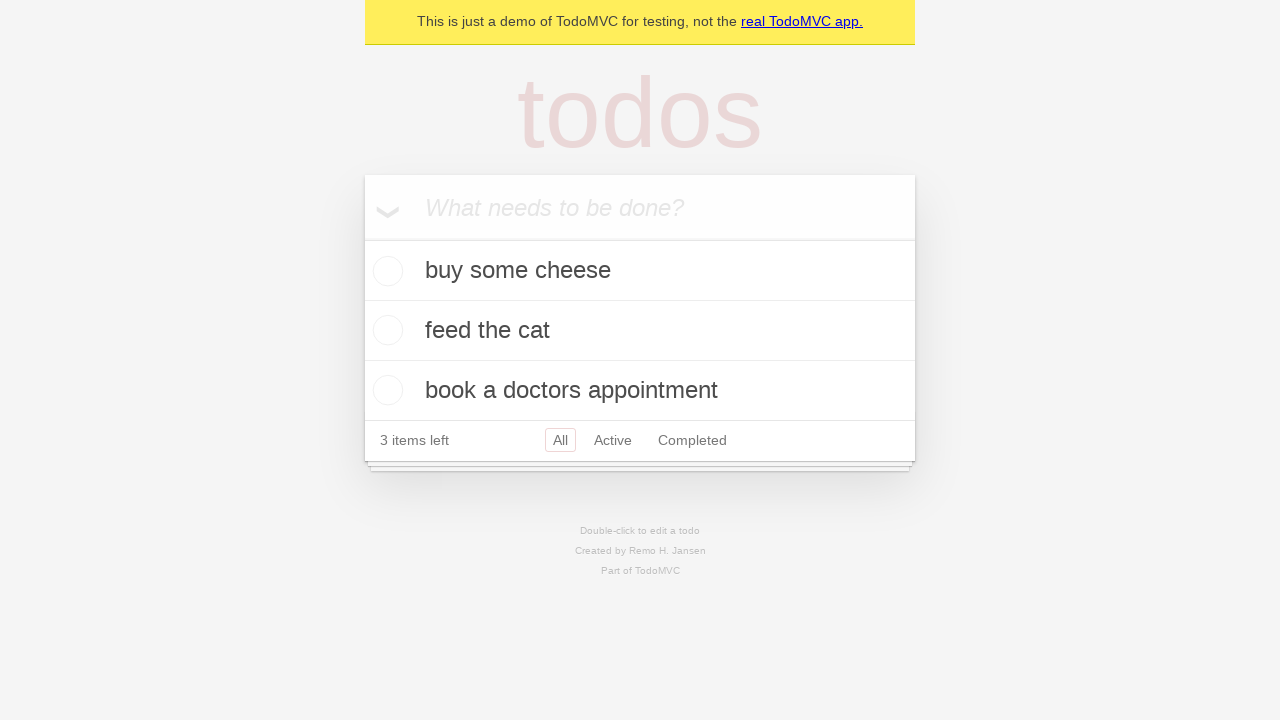

All 3 todo items have been created
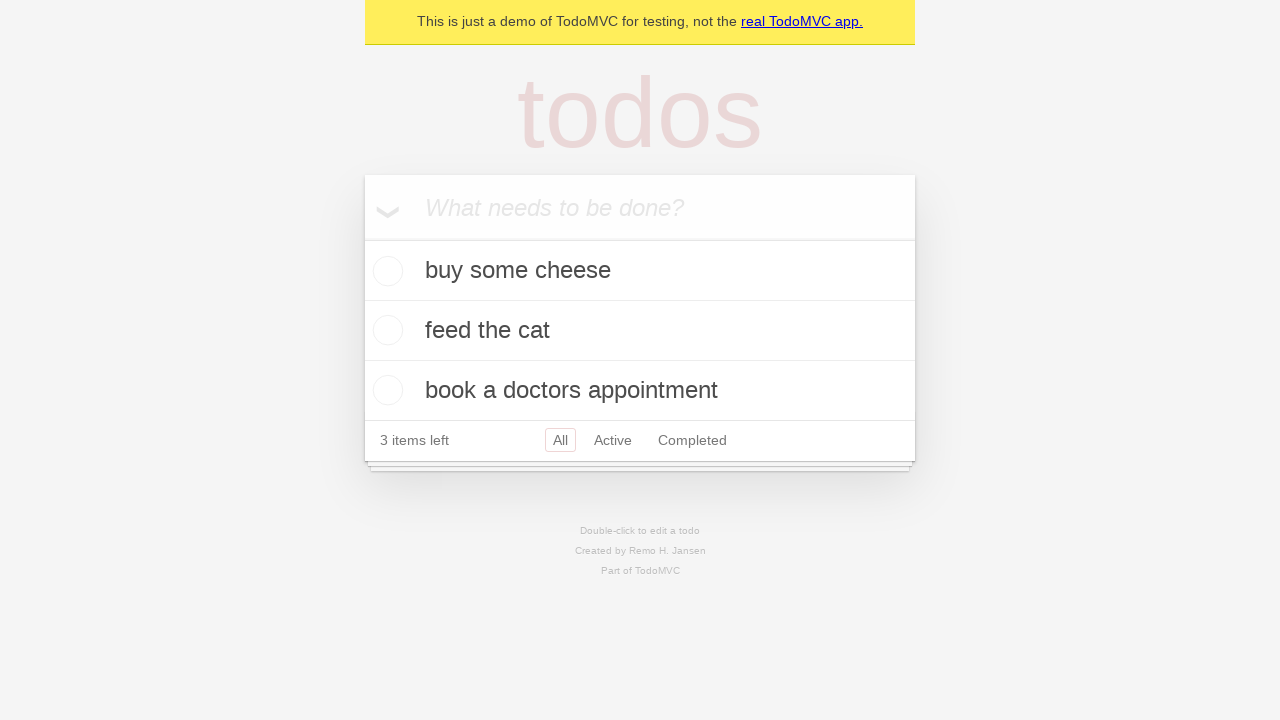

Marked second todo item as completed at (385, 330) on internal:testid=[data-testid="todo-item"s] >> nth=1 >> internal:role=checkbox
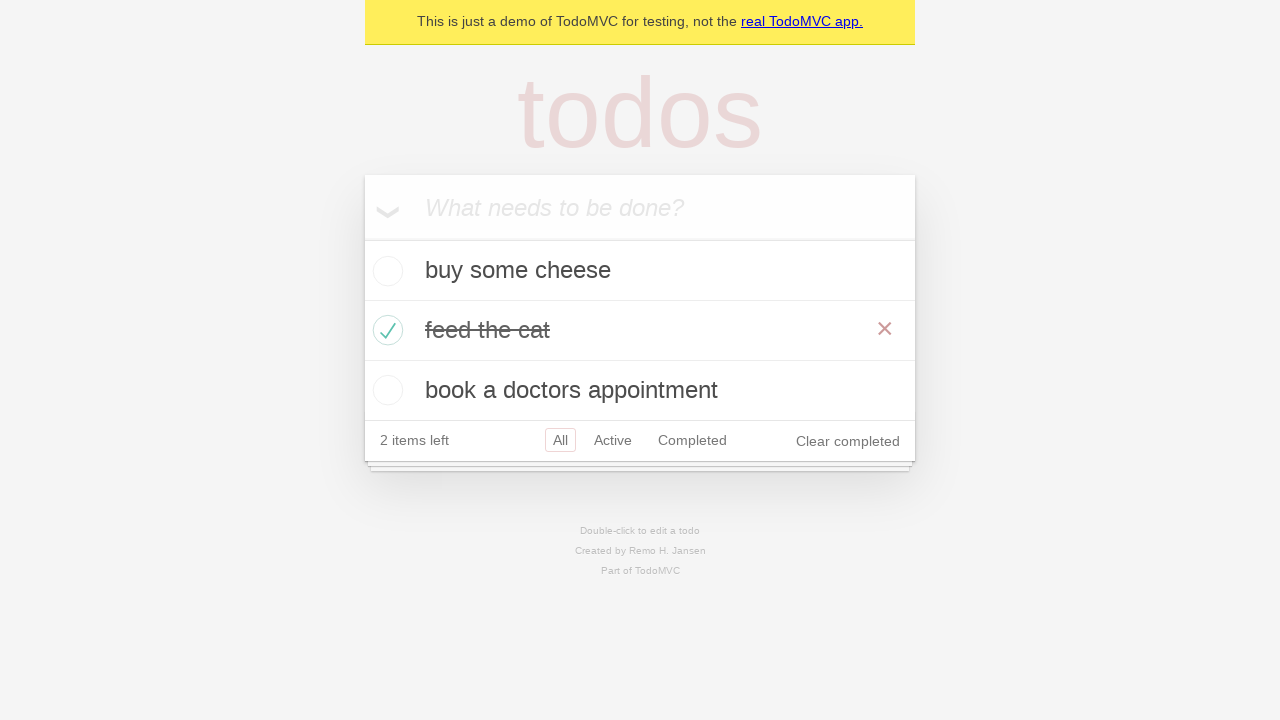

Clicked 'Clear completed' button at (848, 441) on internal:role=button[name="Clear completed"i]
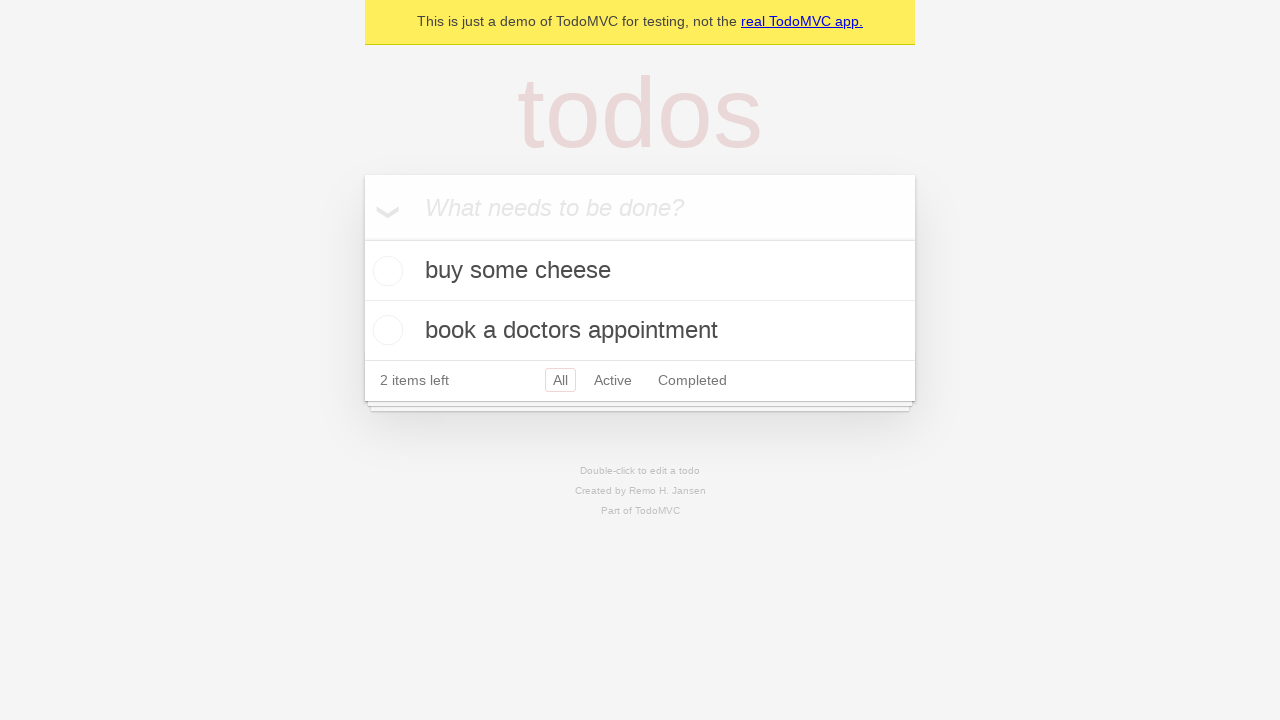

Completed todo item has been removed, 2 items remaining
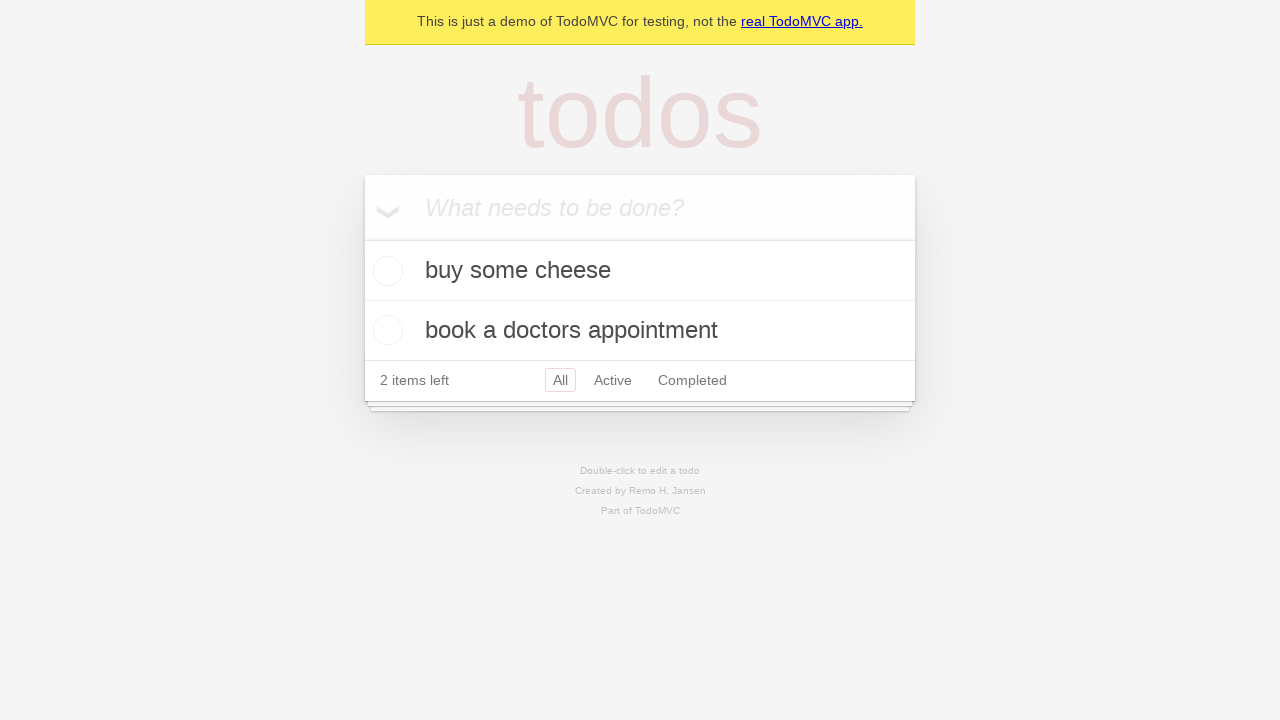

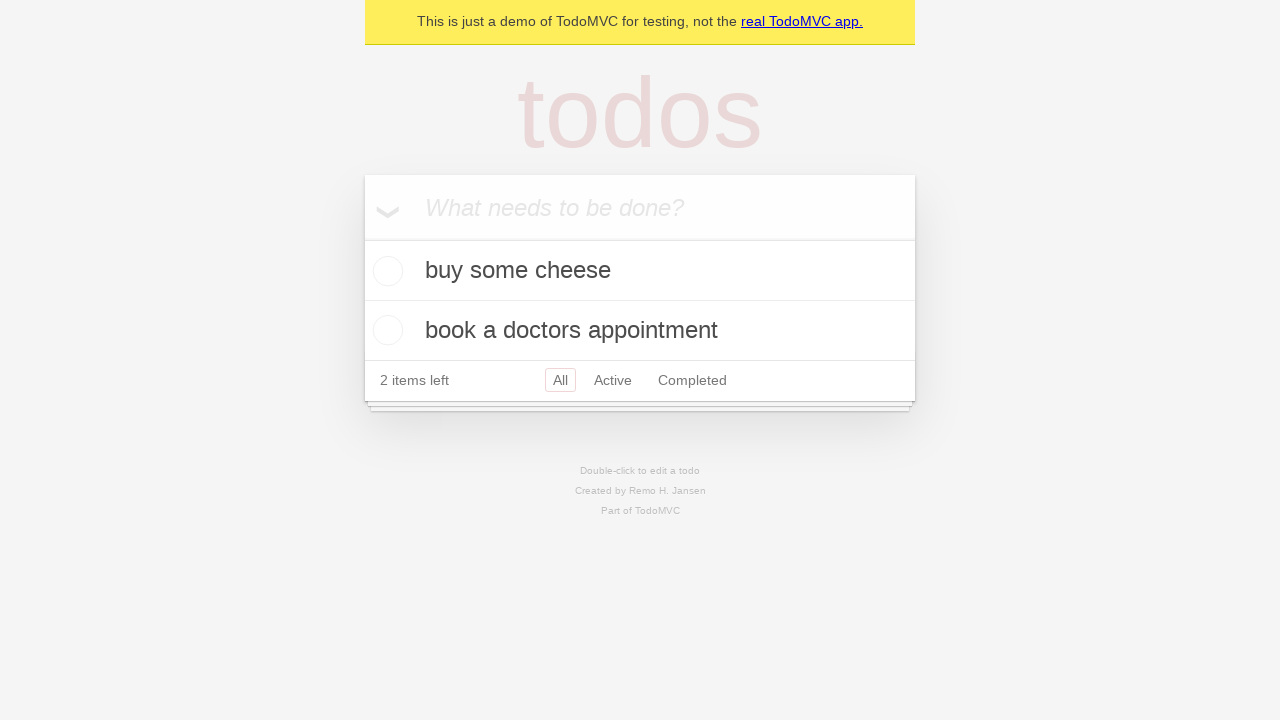